Tests a registration form by filling in first name, last name, and email fields, submitting the form, and verifying the success message is displayed.

Starting URL: http://suninjuly.github.io/registration1.html

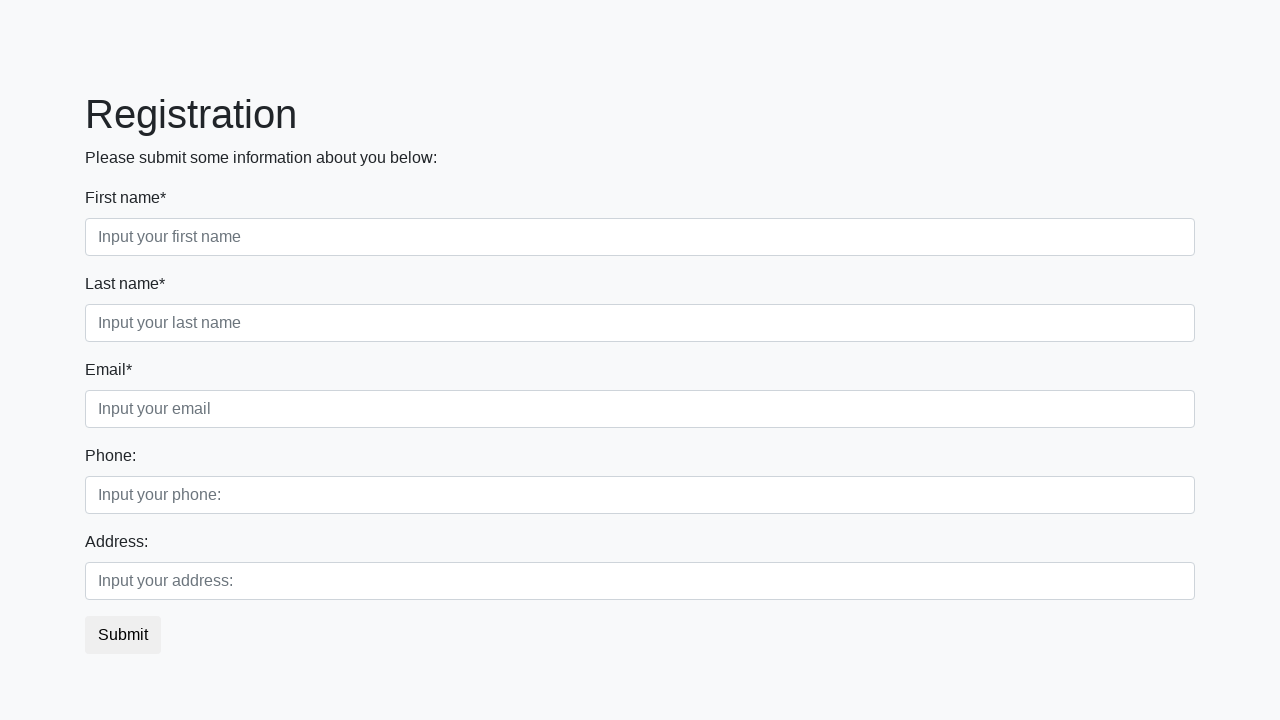

Filled first name field with 'John' on [placeholder="Input your first name"]
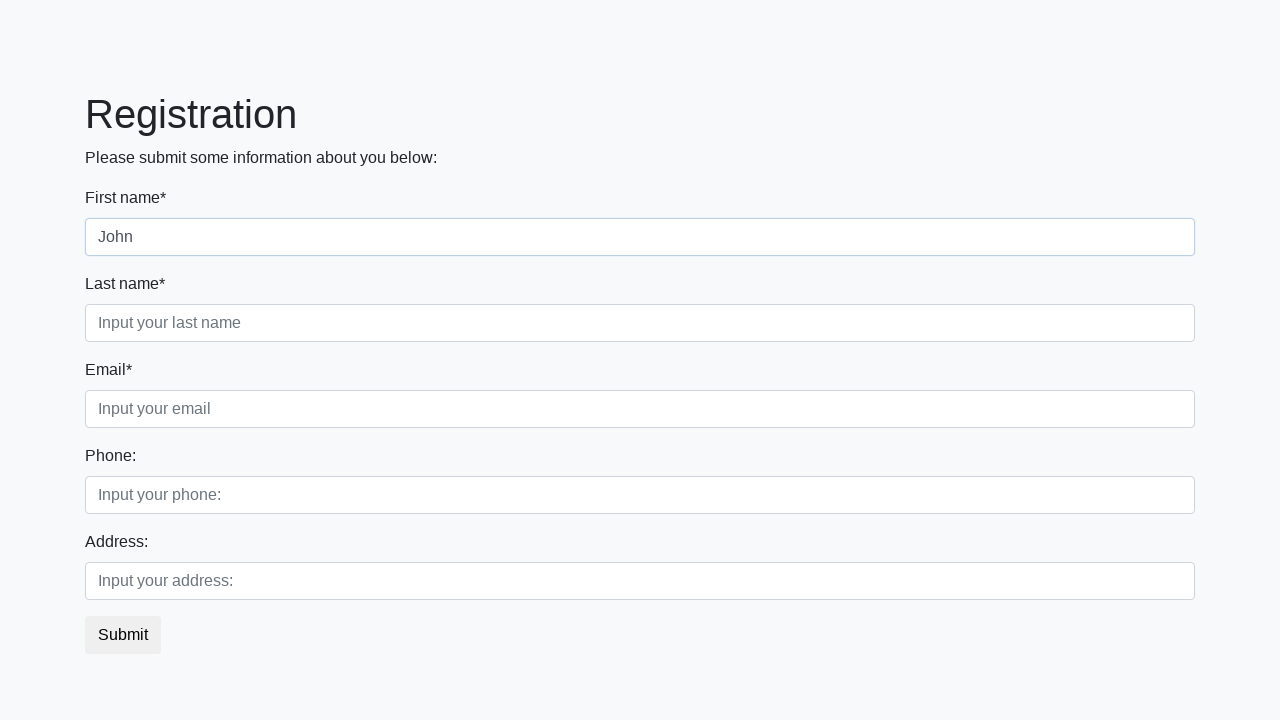

Filled last name field with 'Smith' on [placeholder="Input your last name"]
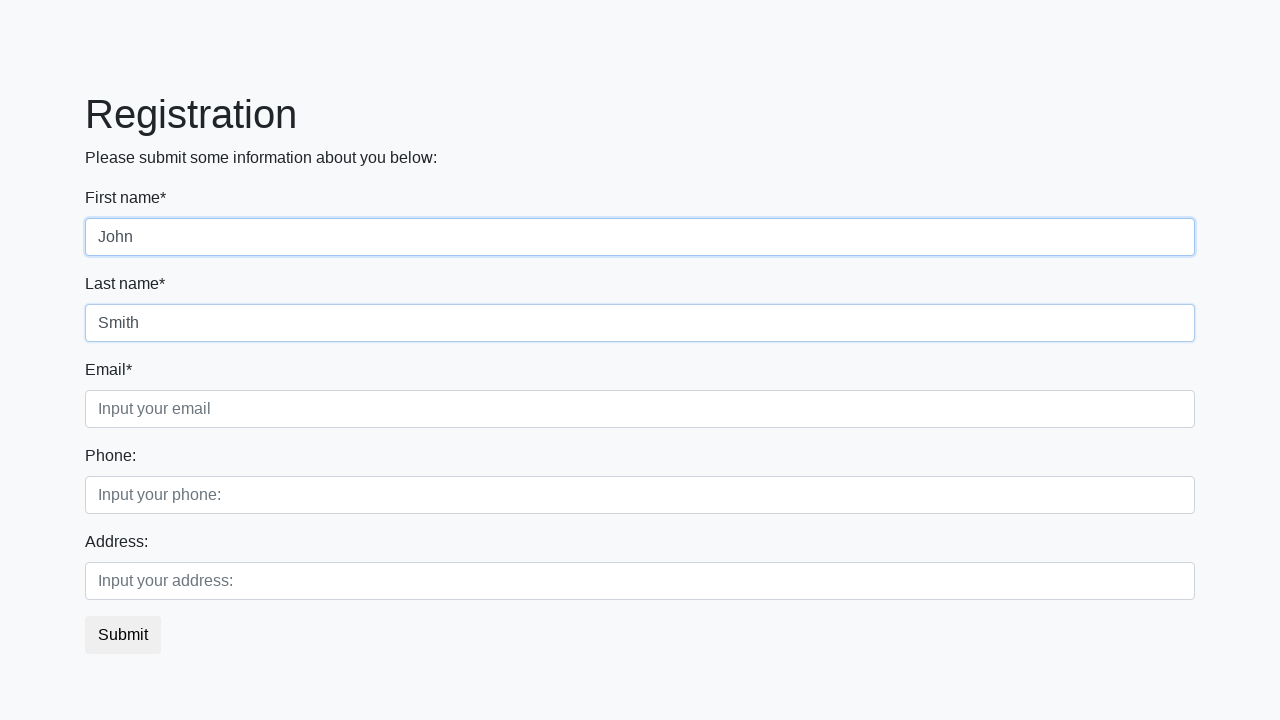

Filled email field with 'john.smith@example.com' on [placeholder="Input your email"]
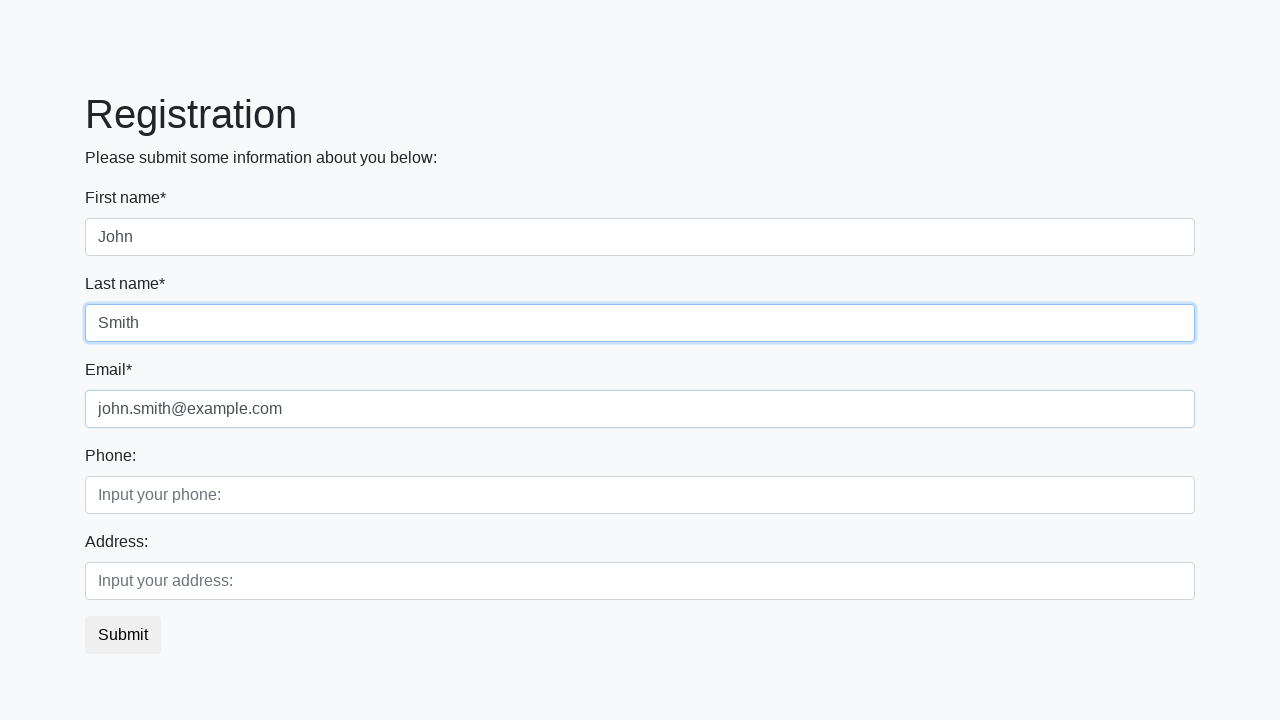

Clicked submit button to register at (123, 635) on button.btn
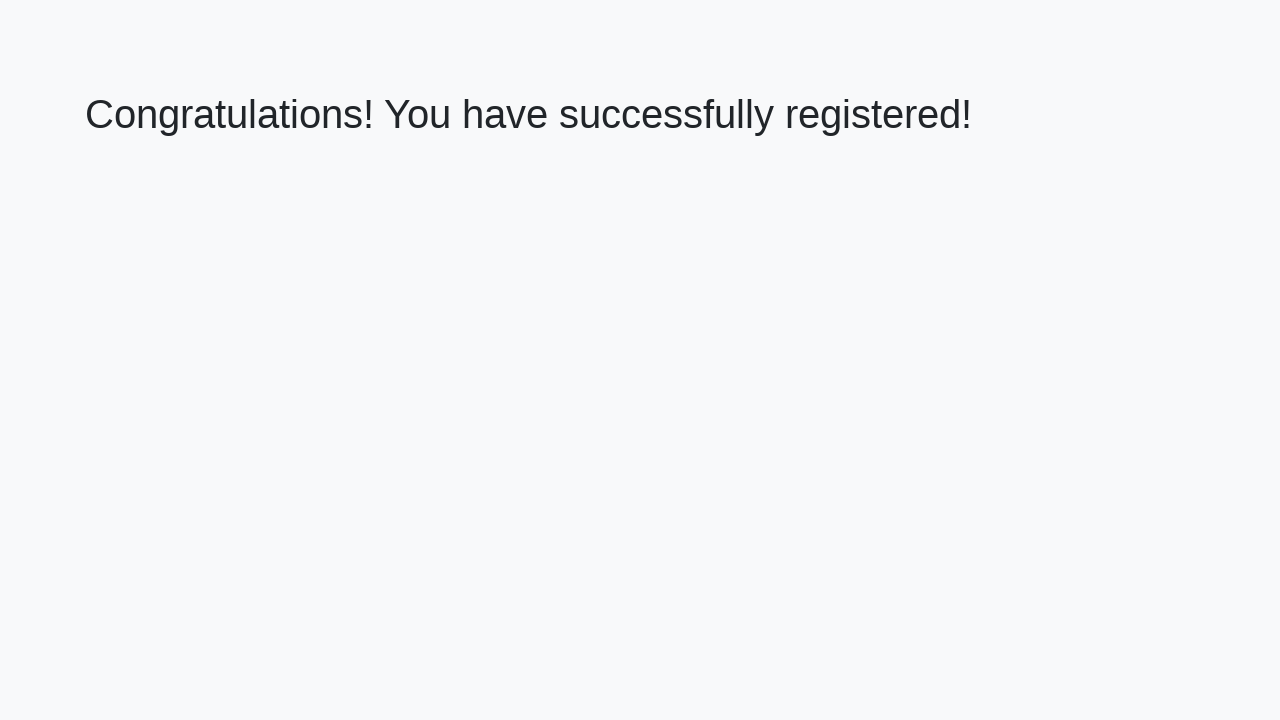

Success message heading loaded
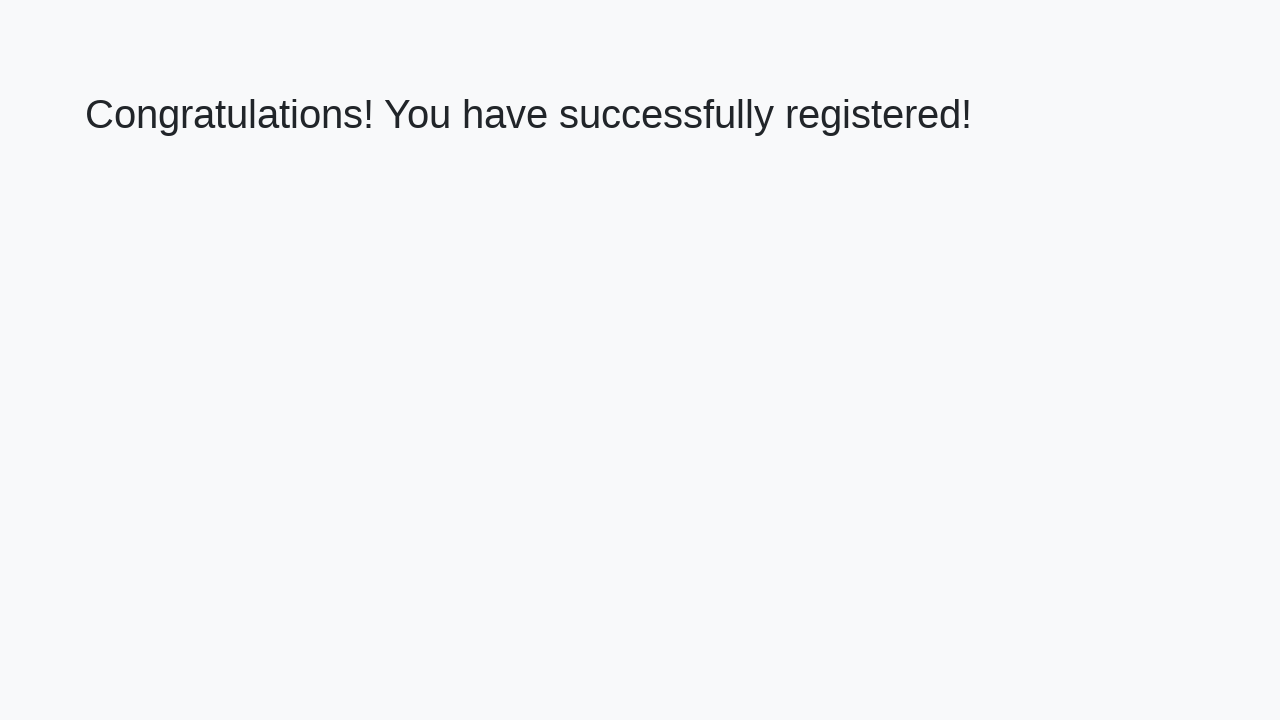

Retrieved success message text: 'Congratulations! You have successfully registered!'
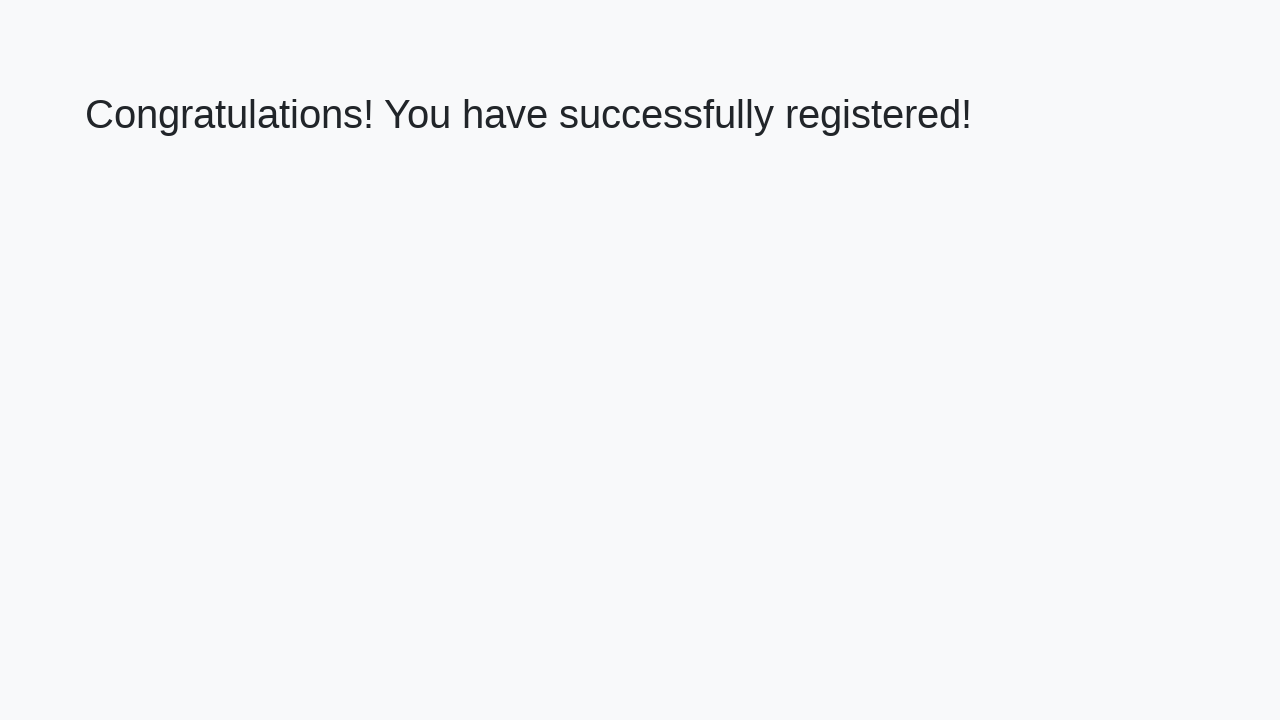

Verified success message matches expected text
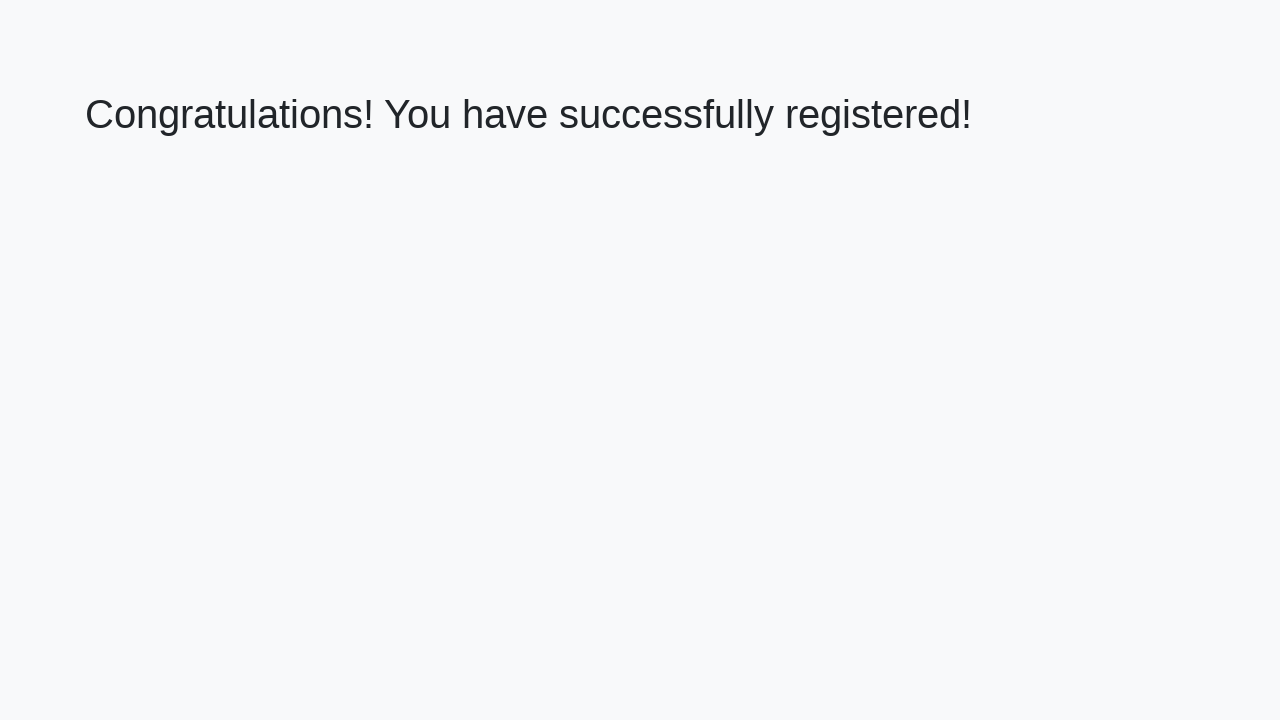

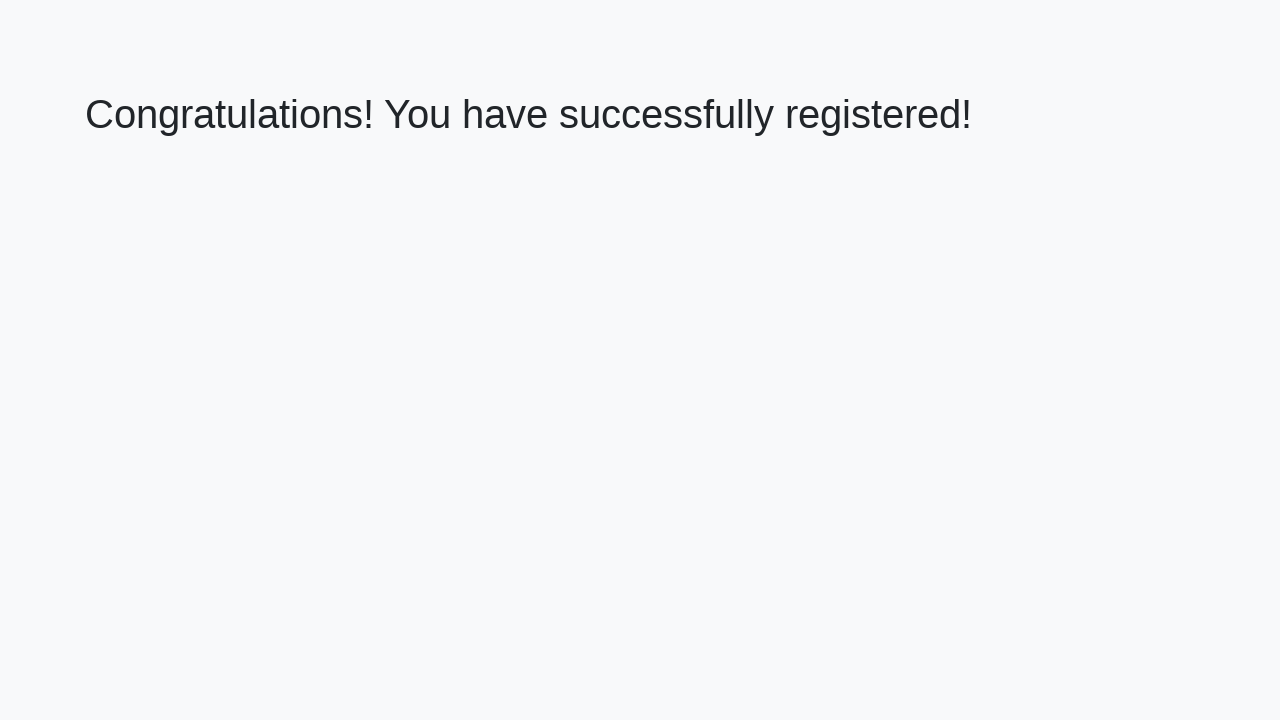